Tests registration form with valid data to verify that image verification code is required

Starting URL: http://passport.ddianle.com/register.html

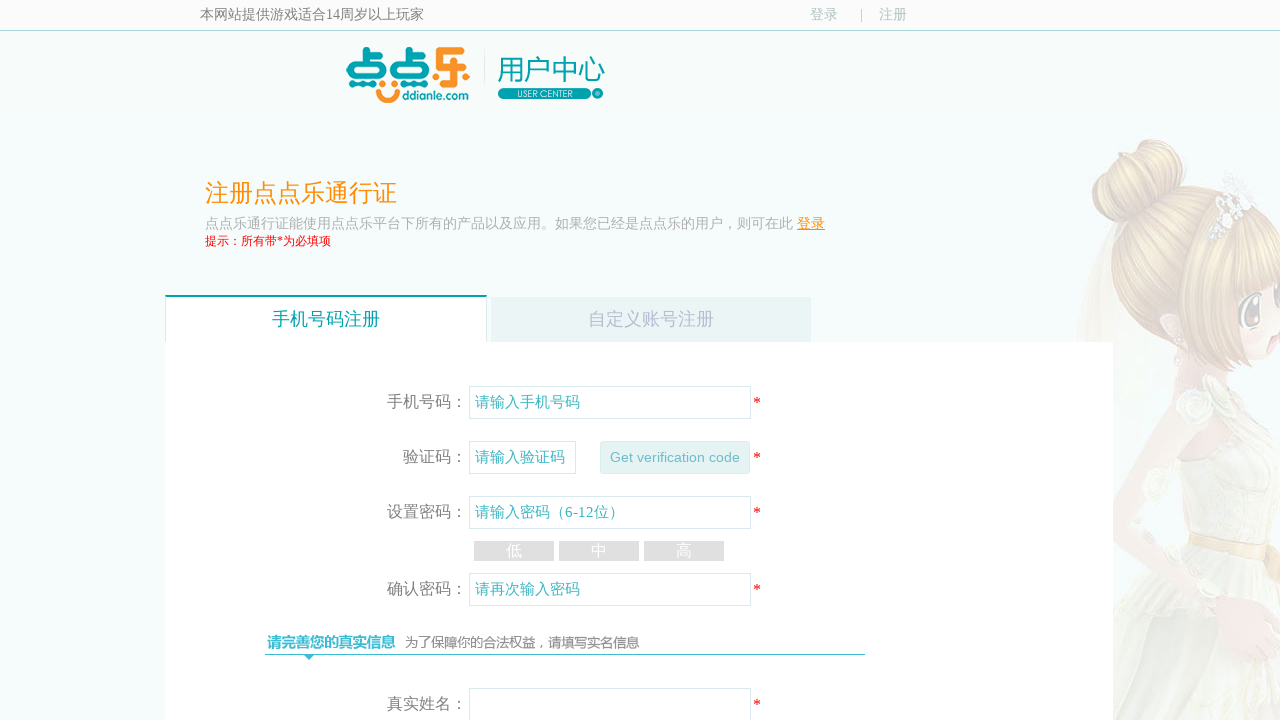

Clicked on custom account registration tab at (651, 320) on xpath=//span[contains(text(),'自定义账号注册')]
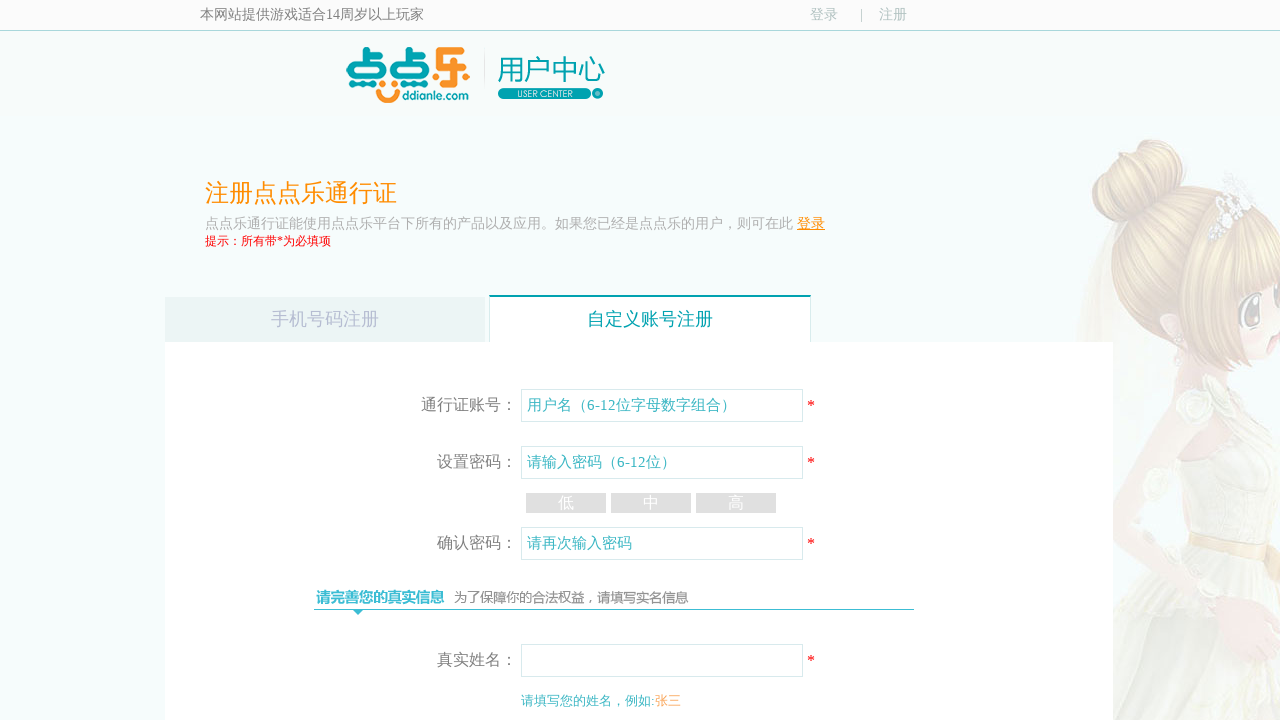

Filled username field with 'testuser2847' on #username
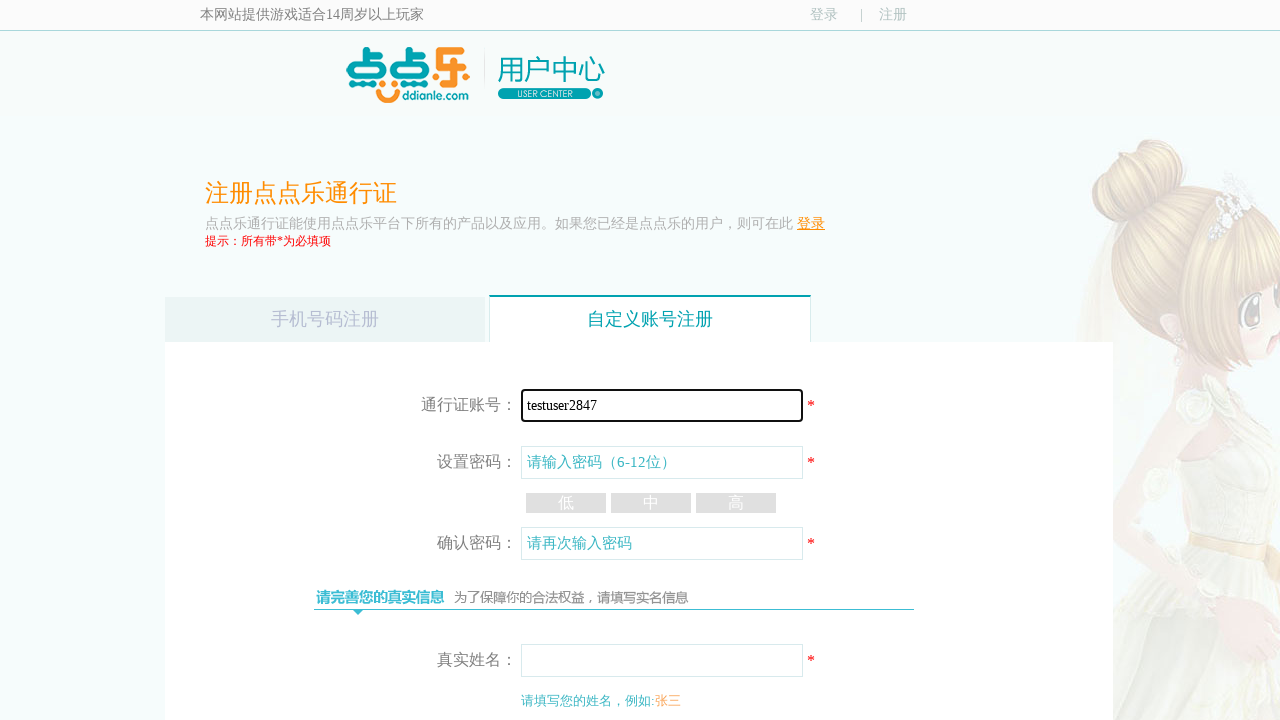

Filled password field on #pwd1
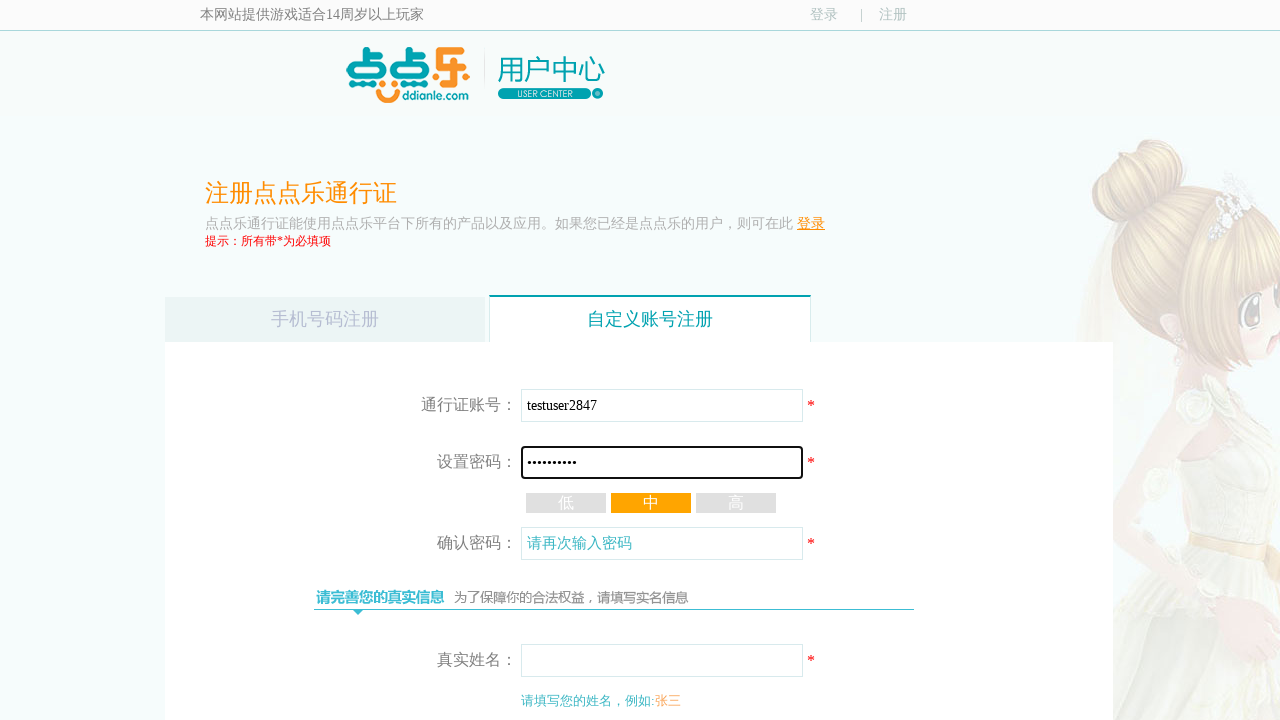

Filled confirm password field on #confirmpwd1
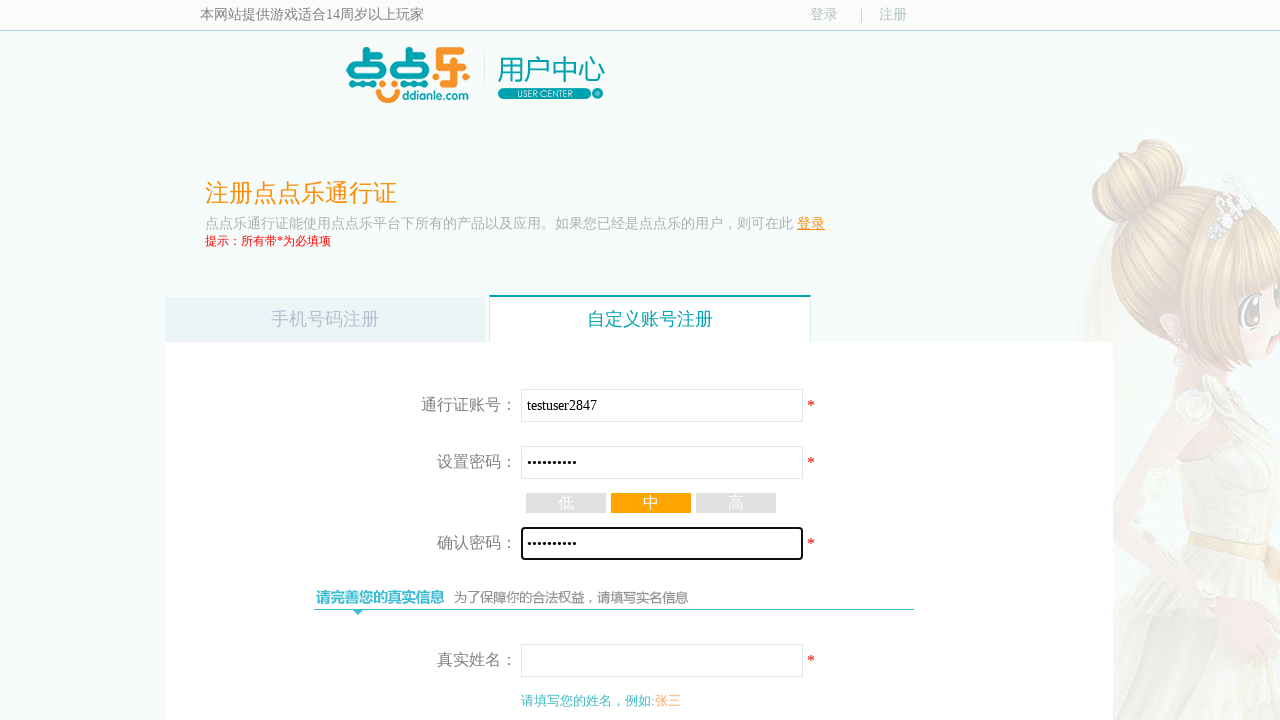

Filled name field with '张明' on //div[@class='regByself_pc']/table[2]/tbody/tr[1]/td[2]/input
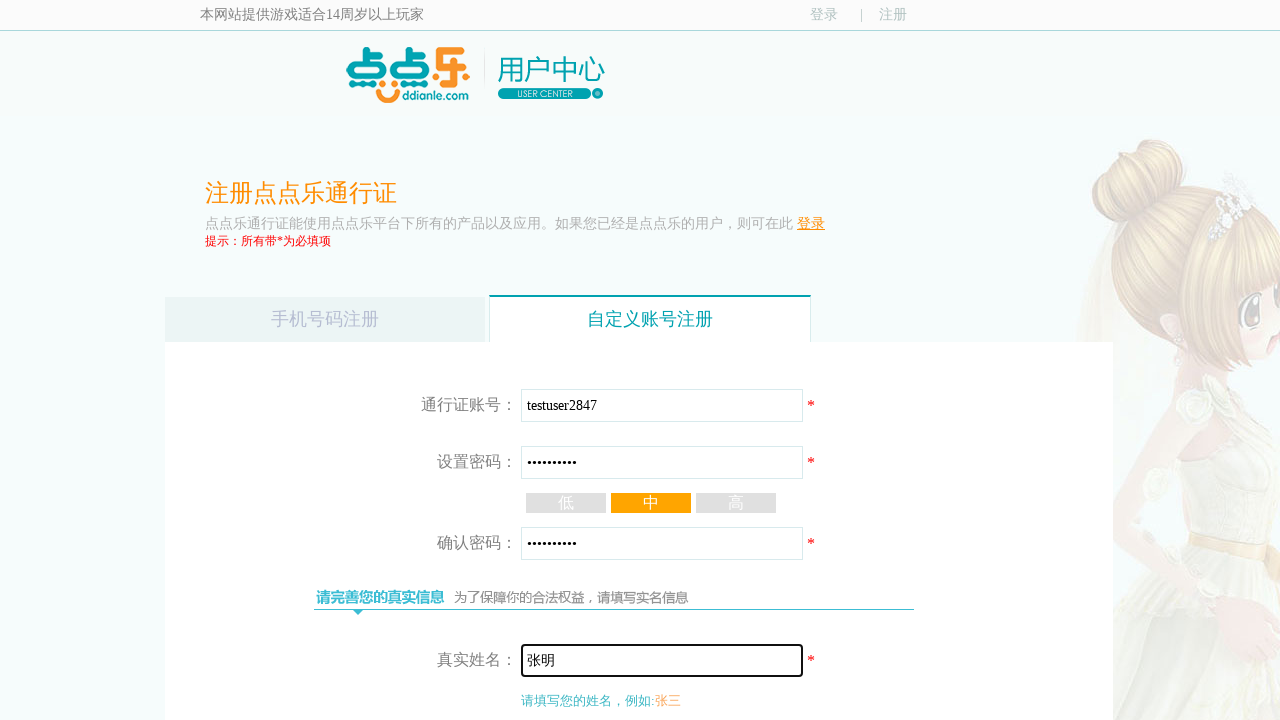

Filled ID number field with '110101199003073693' on //div[@class='regByself_pc']/table[2]/tbody/tr[3]/td[2]/input
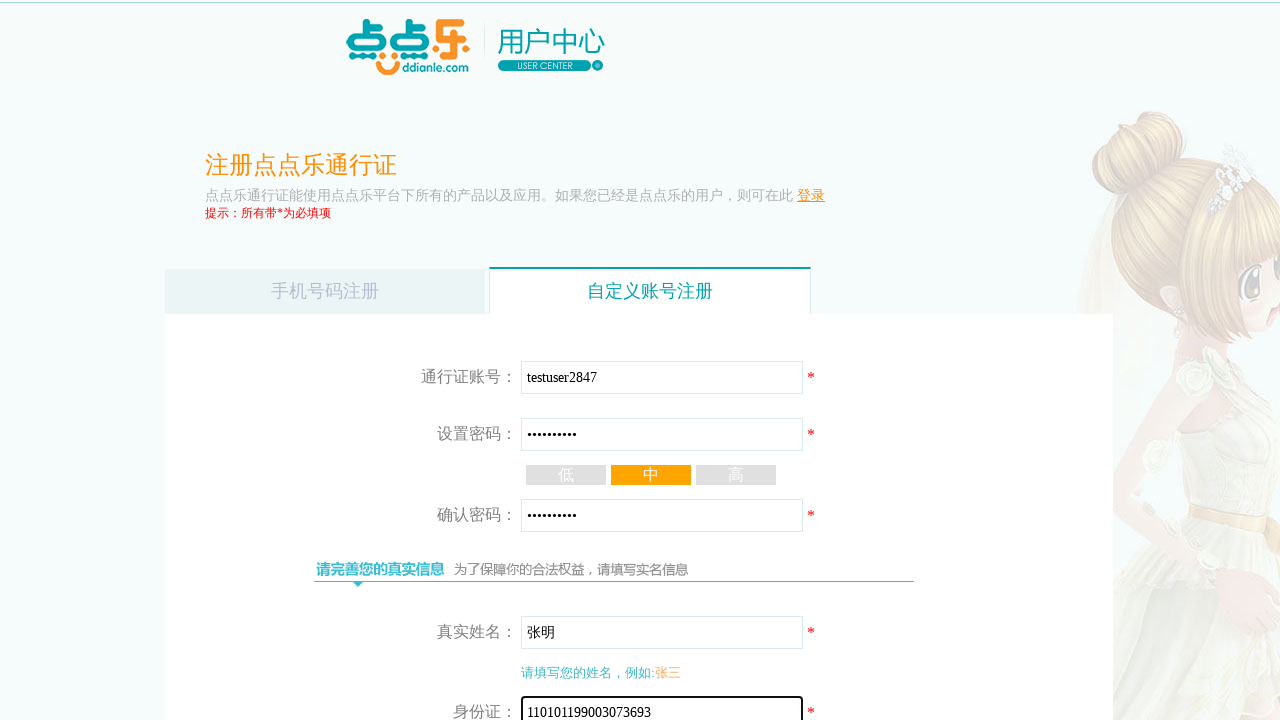

Filled phone number field with '13812345678' on //div[@class='regByself_pc']/table[2]/tbody/tr[5]/td[2]/input[1]
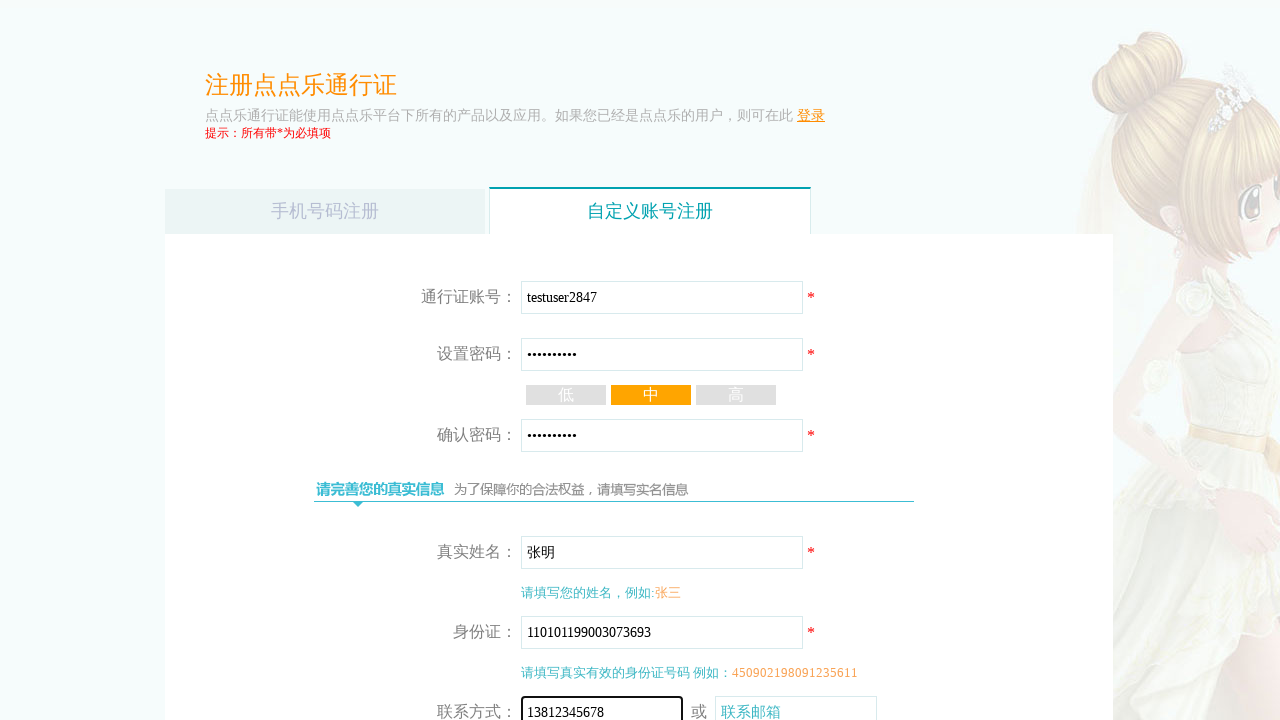

Clicked submit button to register at (651, 492) on xpath=//div[@class='regByself_pc']/table[2]/tbody/tr[8]/td[2]/button
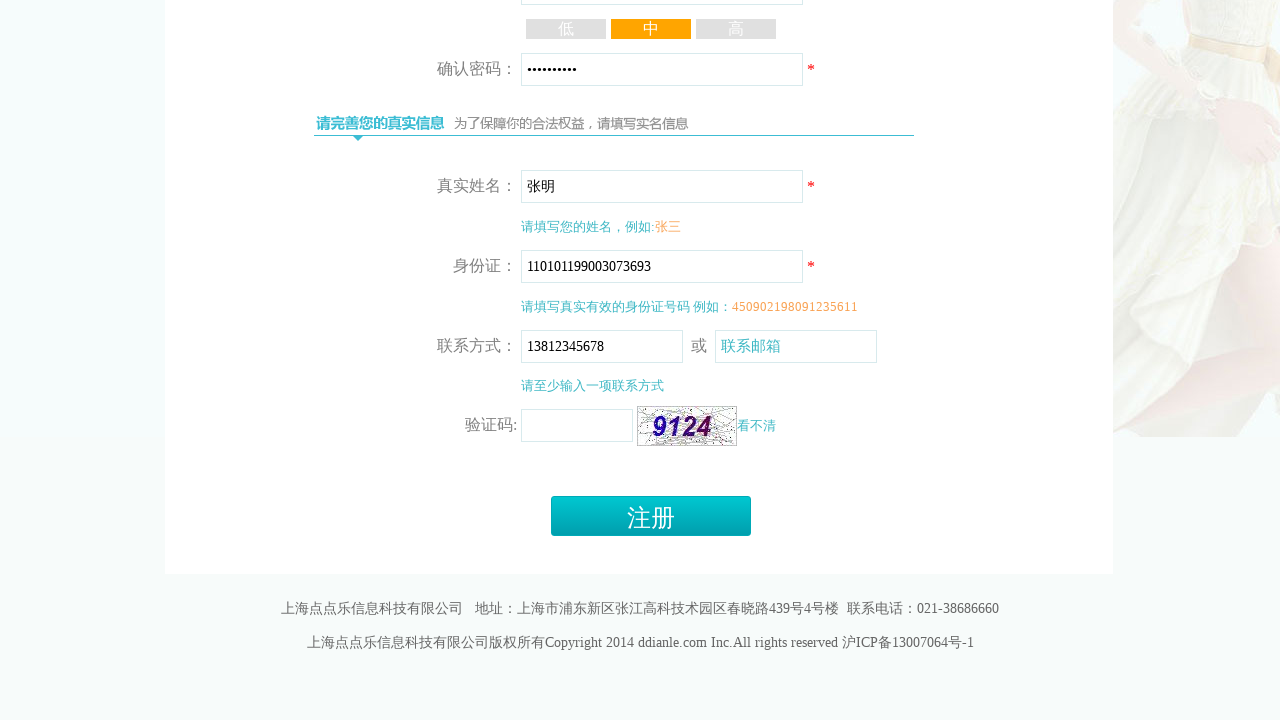

Image verification code requirement message appeared
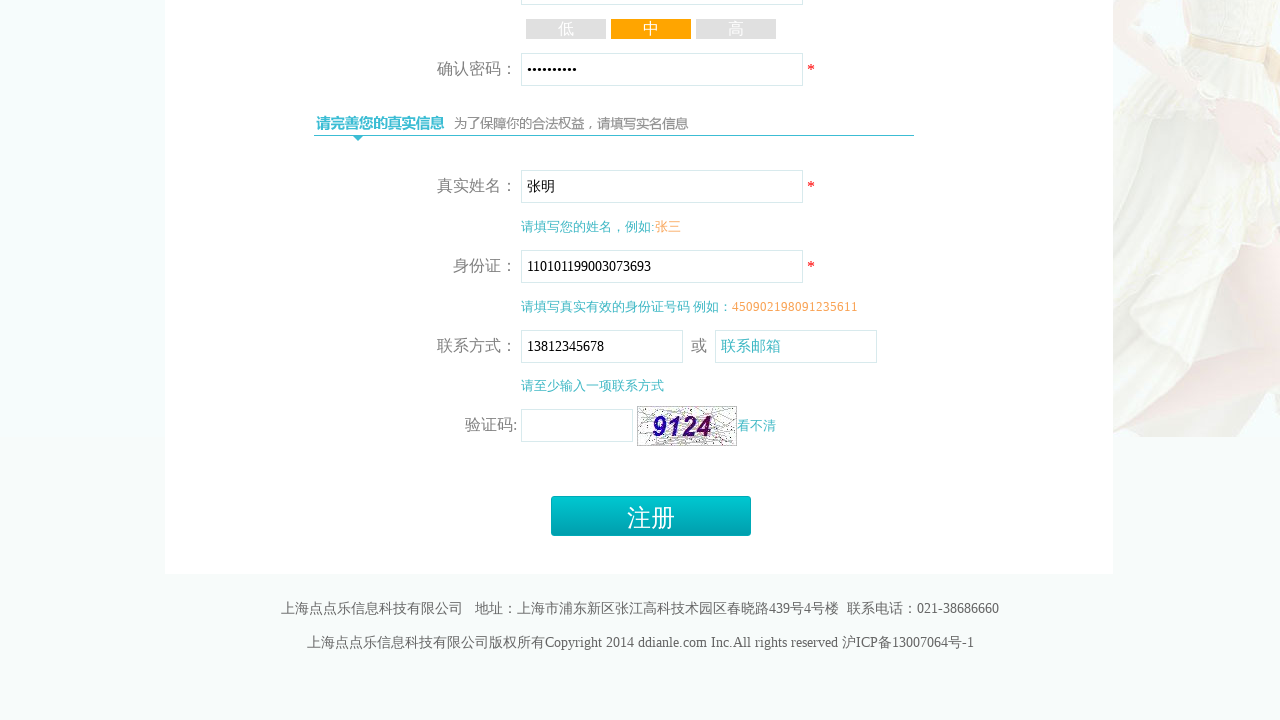

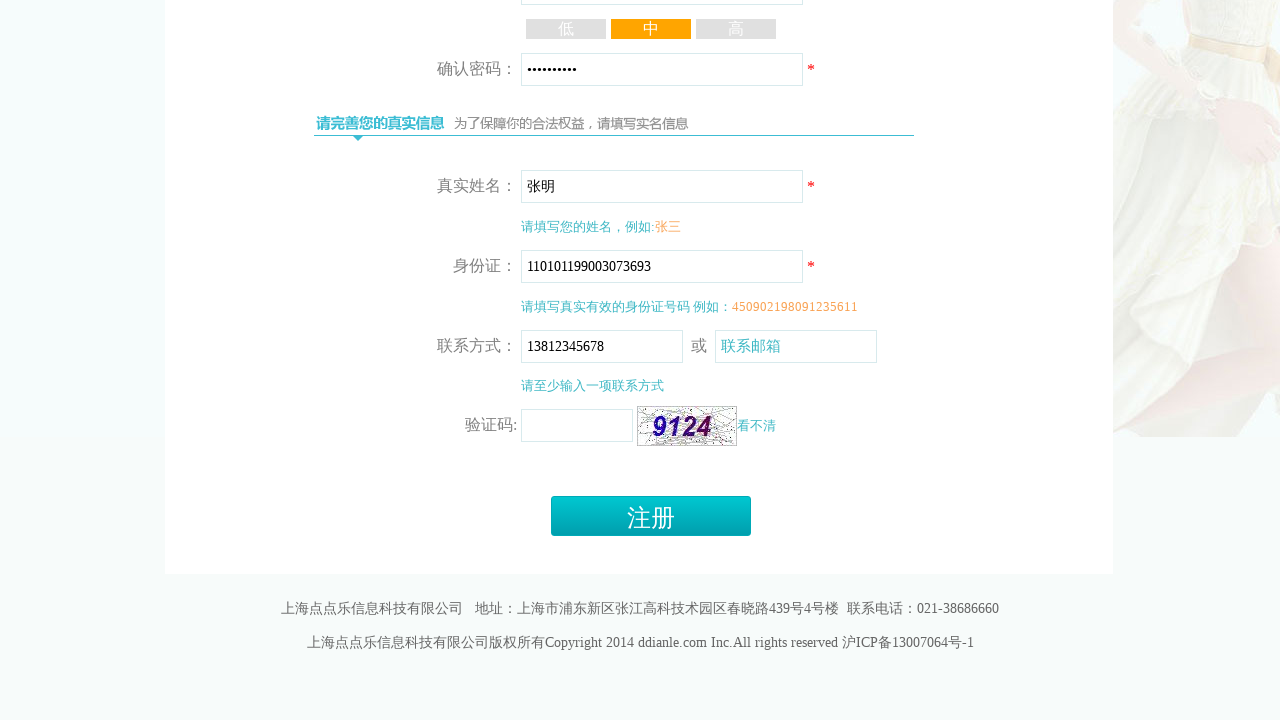